Tests opening a new browser window by clicking a button, then switches to the new window, closes it, and returns to the parent window

Starting URL: https://chandanachaitanya.github.io/selenium-practice-site/

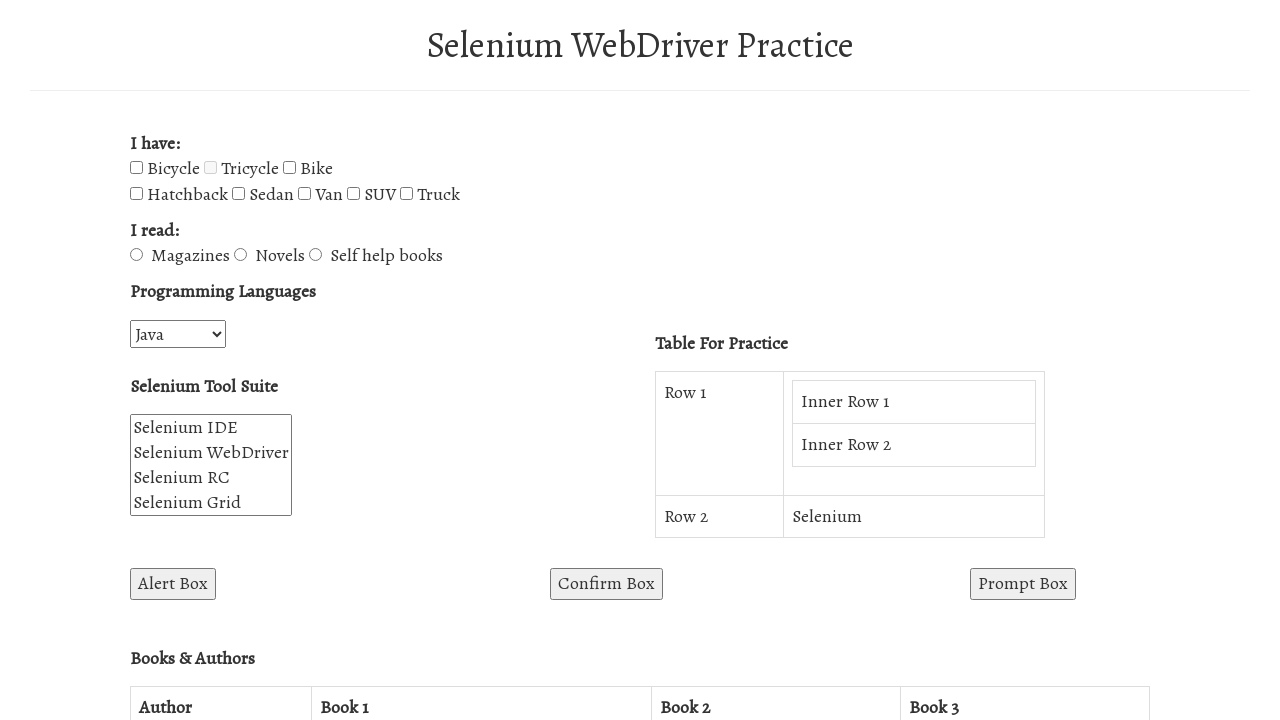

Clicked button to open new browser window at (278, 360) on #win1
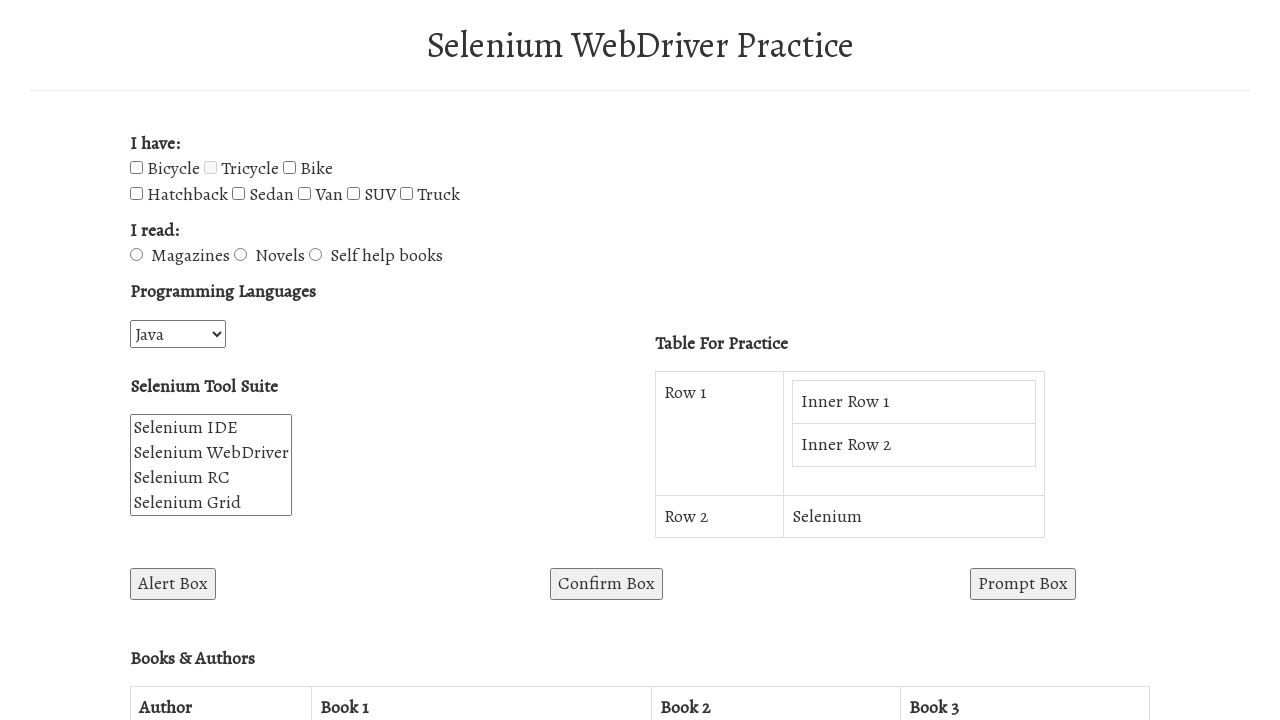

Clicked button to trigger new page opening at (278, 360) on #win1
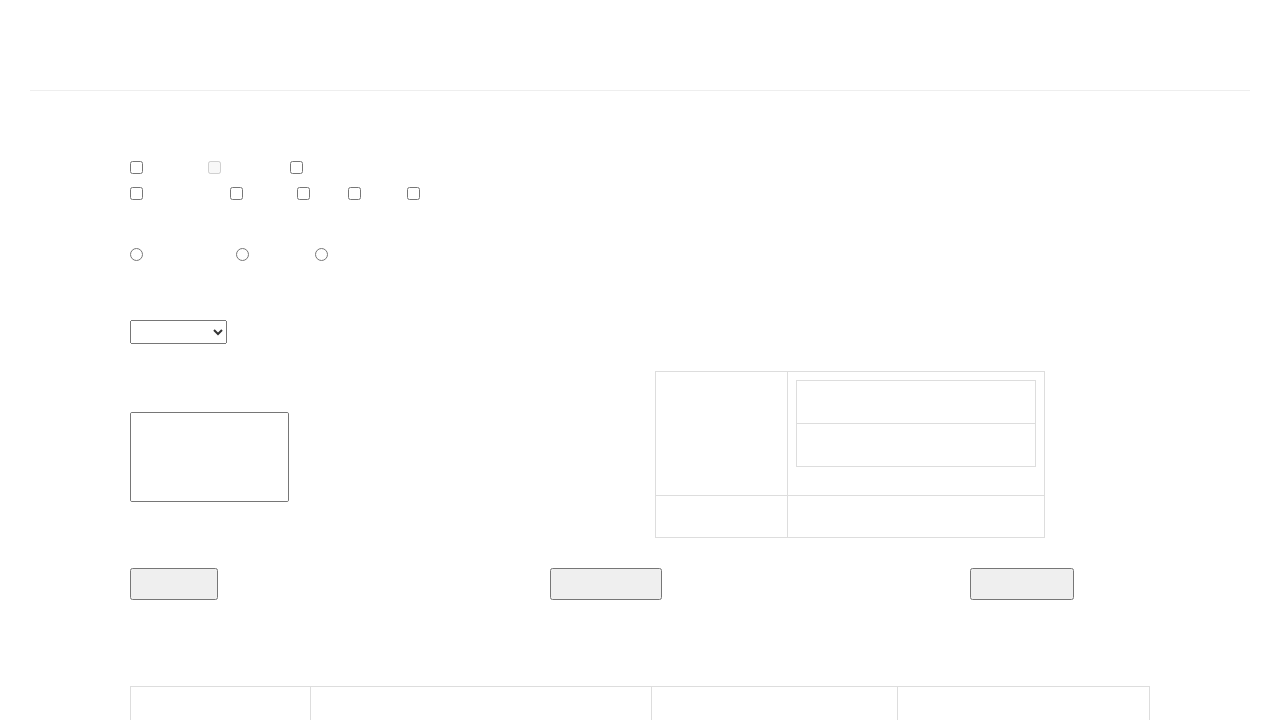

New popup window opened and switched to it
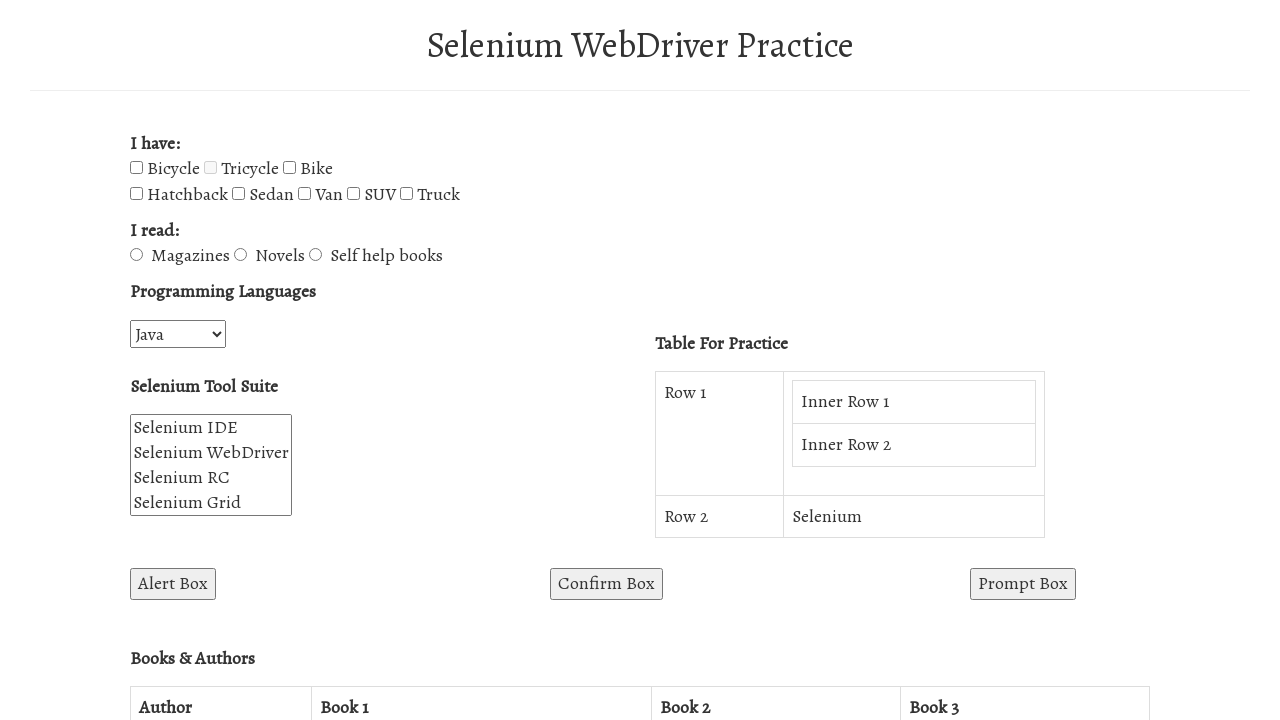

Closed the new popup window
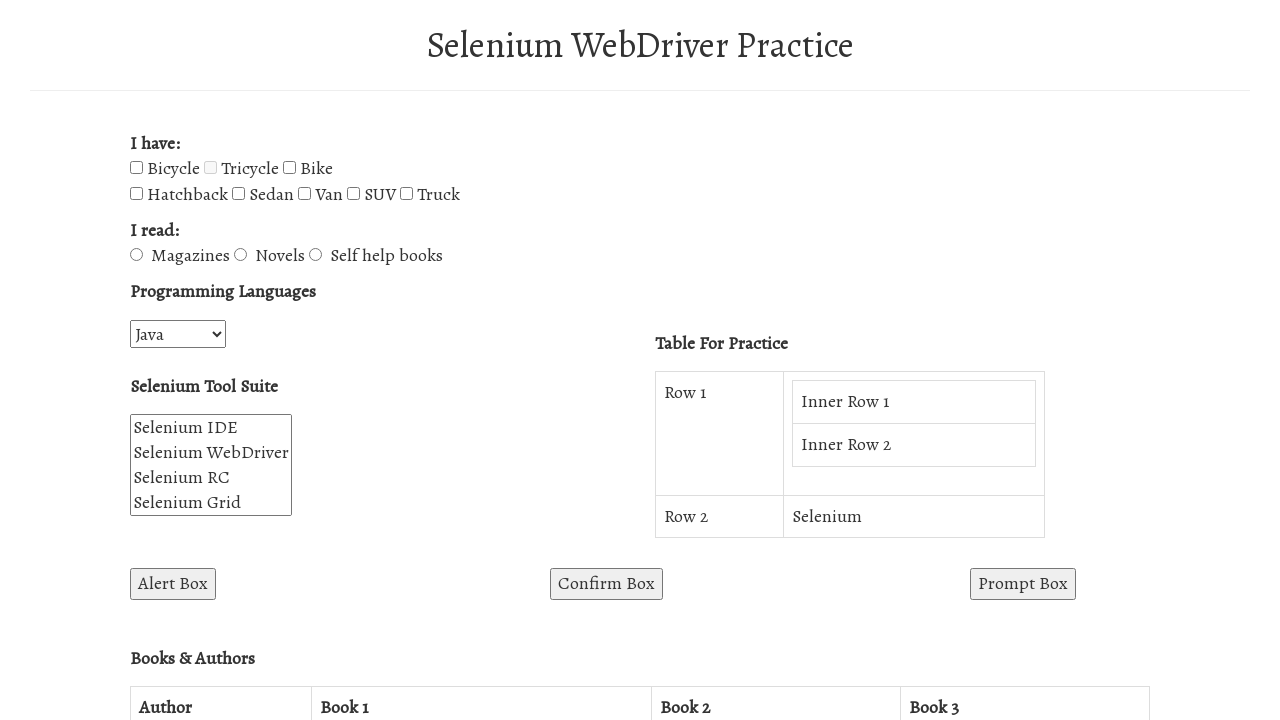

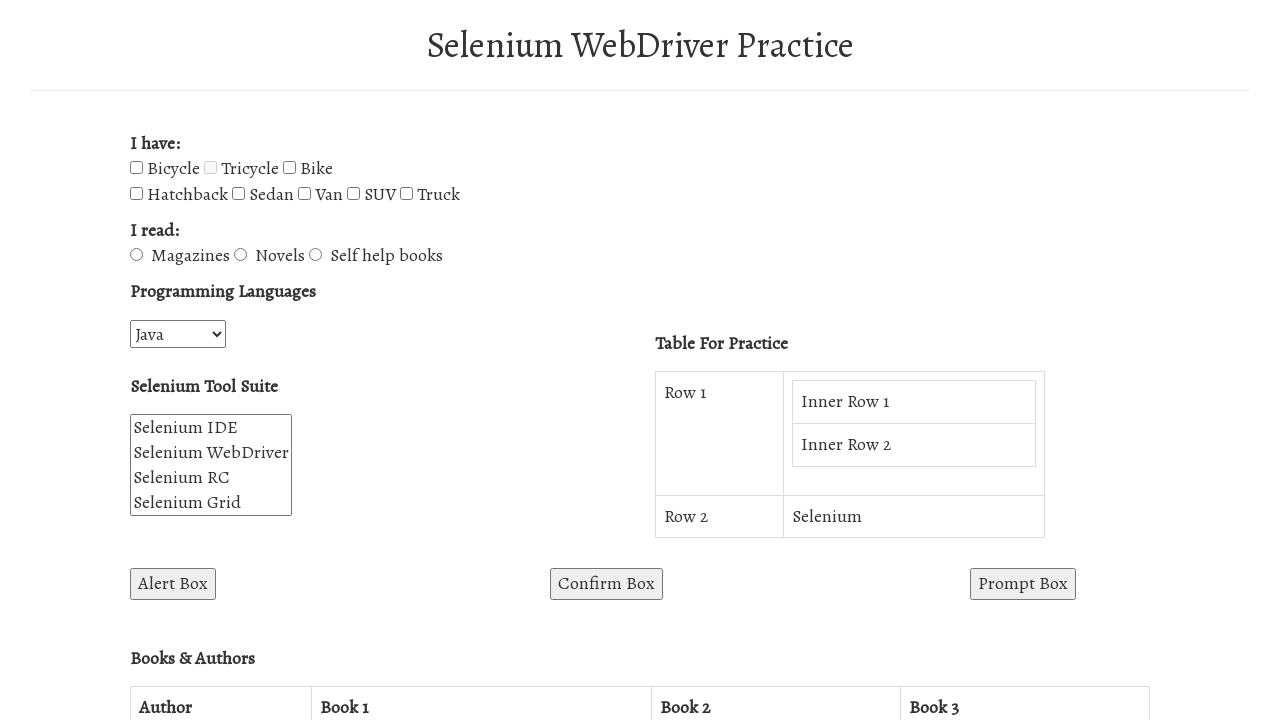